Tests adding and removing elements on a page by clicking an "Add Element" button to create a new button, then clicking the created button to remove it, verifying both the addition and removal of DOM elements.

Starting URL: https://the-internet.herokuapp.com/add_remove_elements/

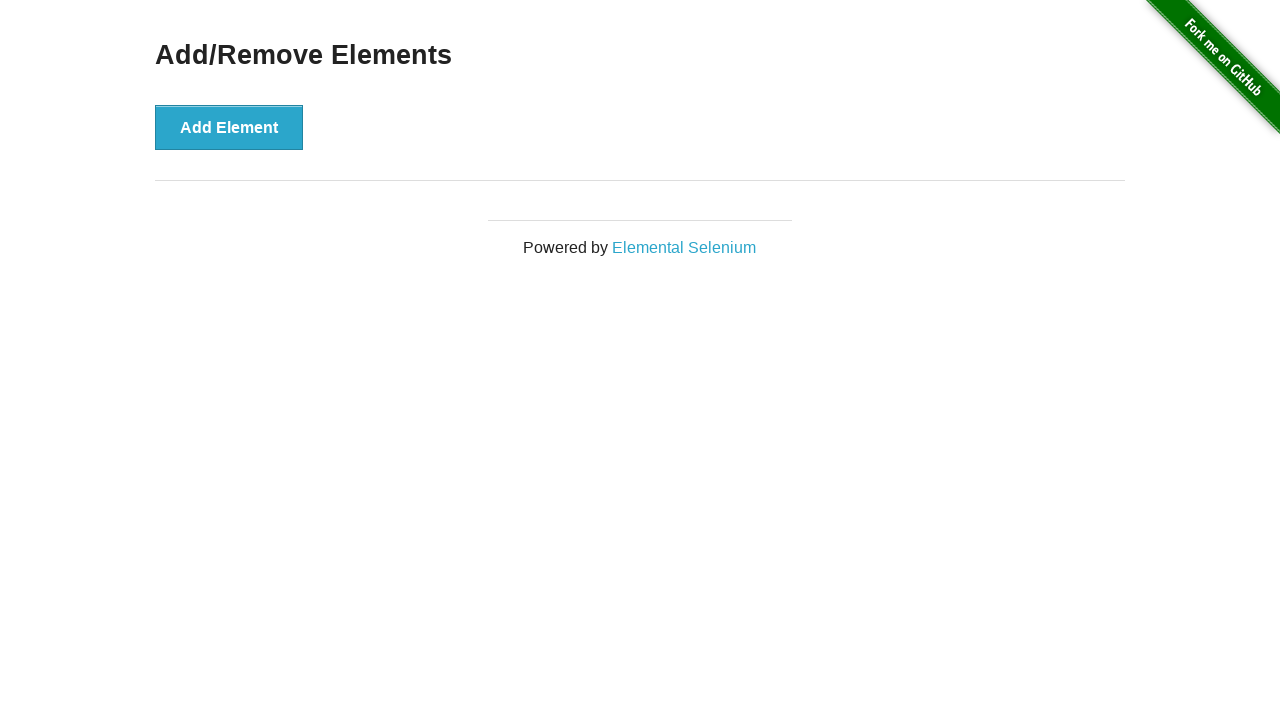

Clicked 'Add Element' button to create a new element at (229, 127) on button[onclick='addElement()']
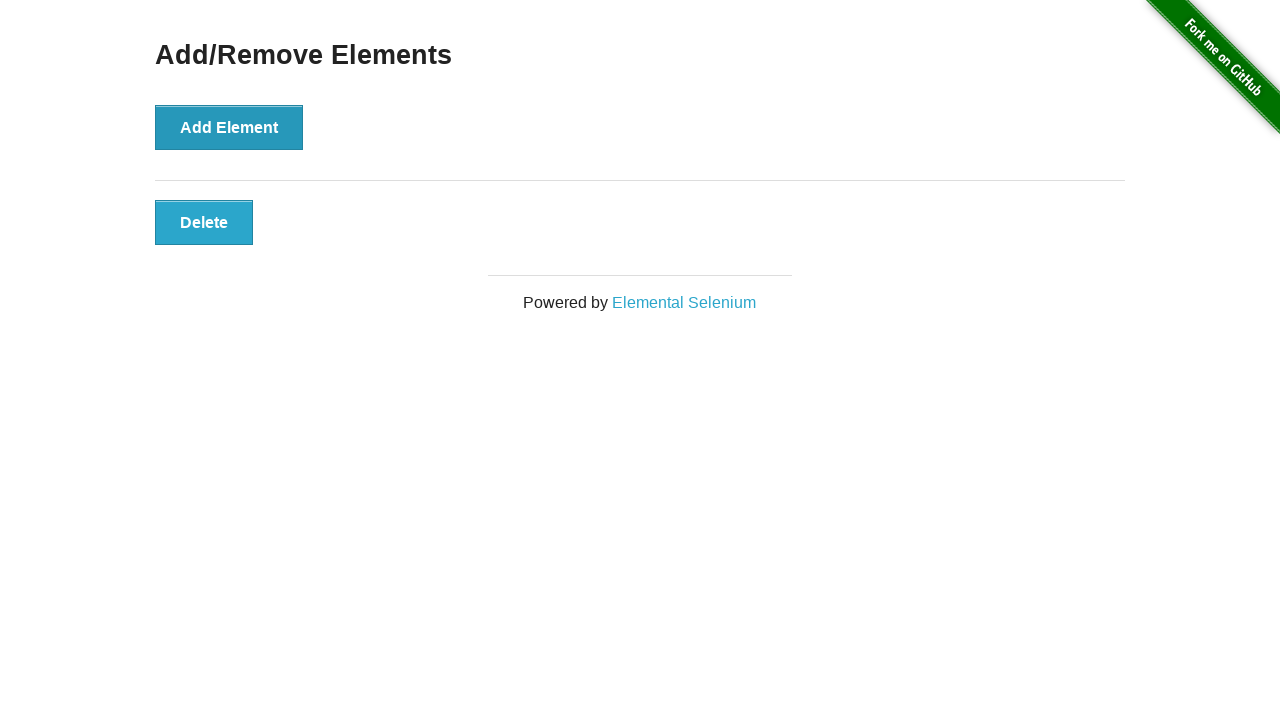

New element appeared in the DOM
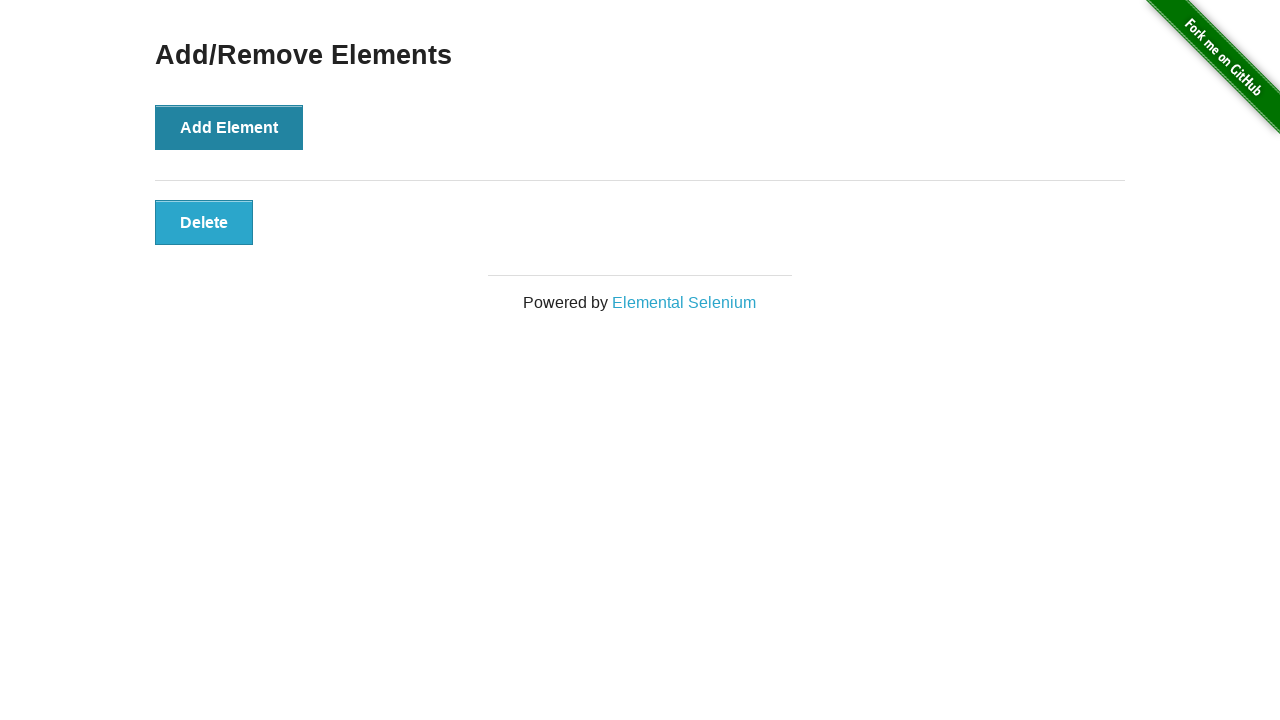

Clicked the added element to remove it at (204, 222) on .added-manually
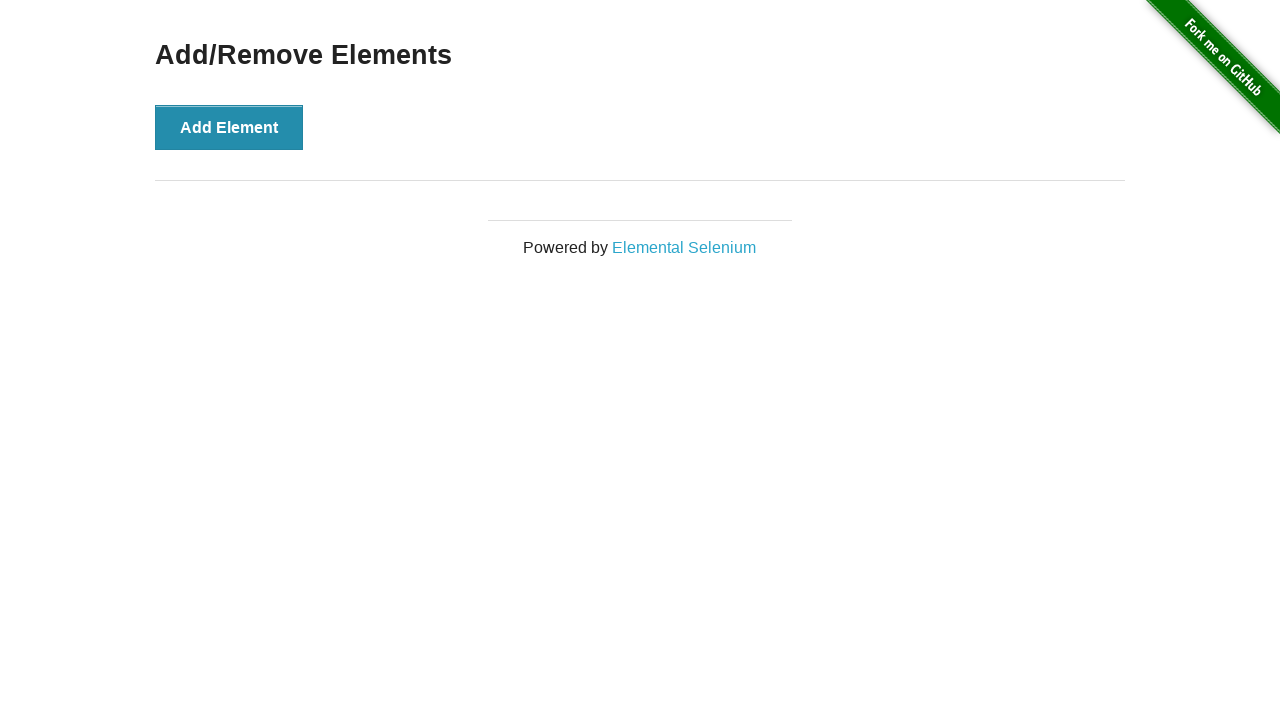

Added element was successfully removed from the DOM
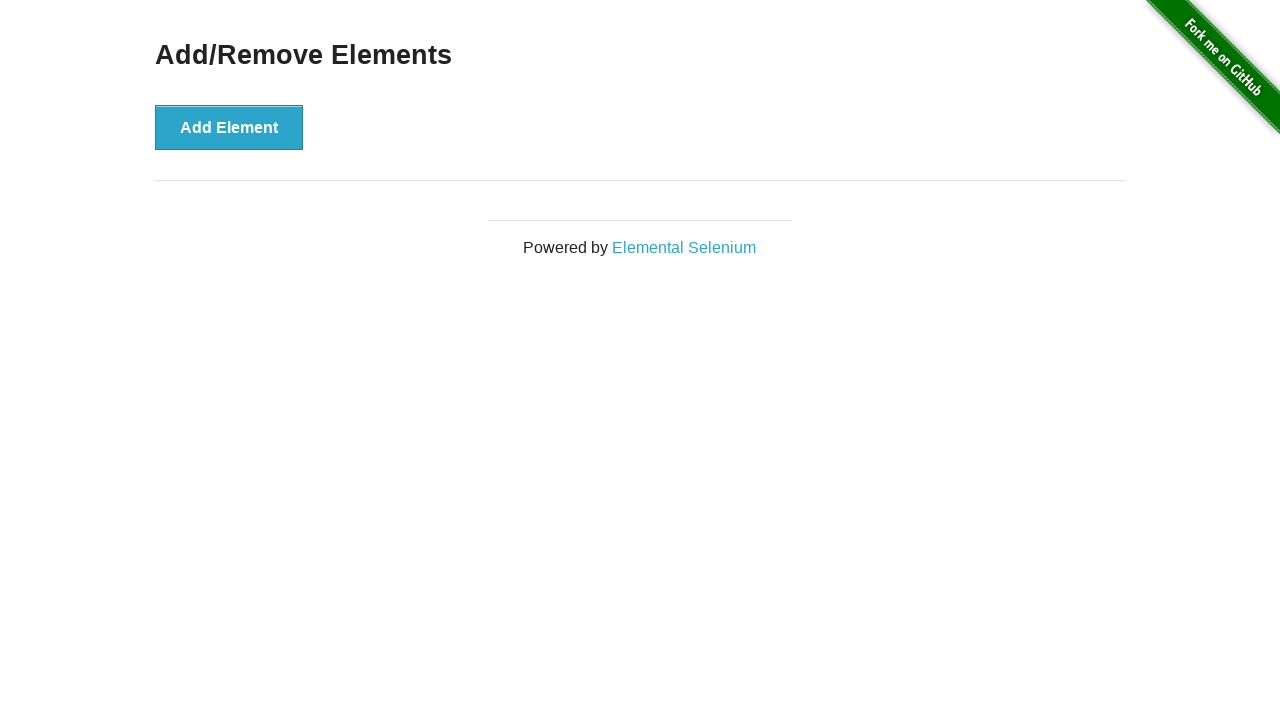

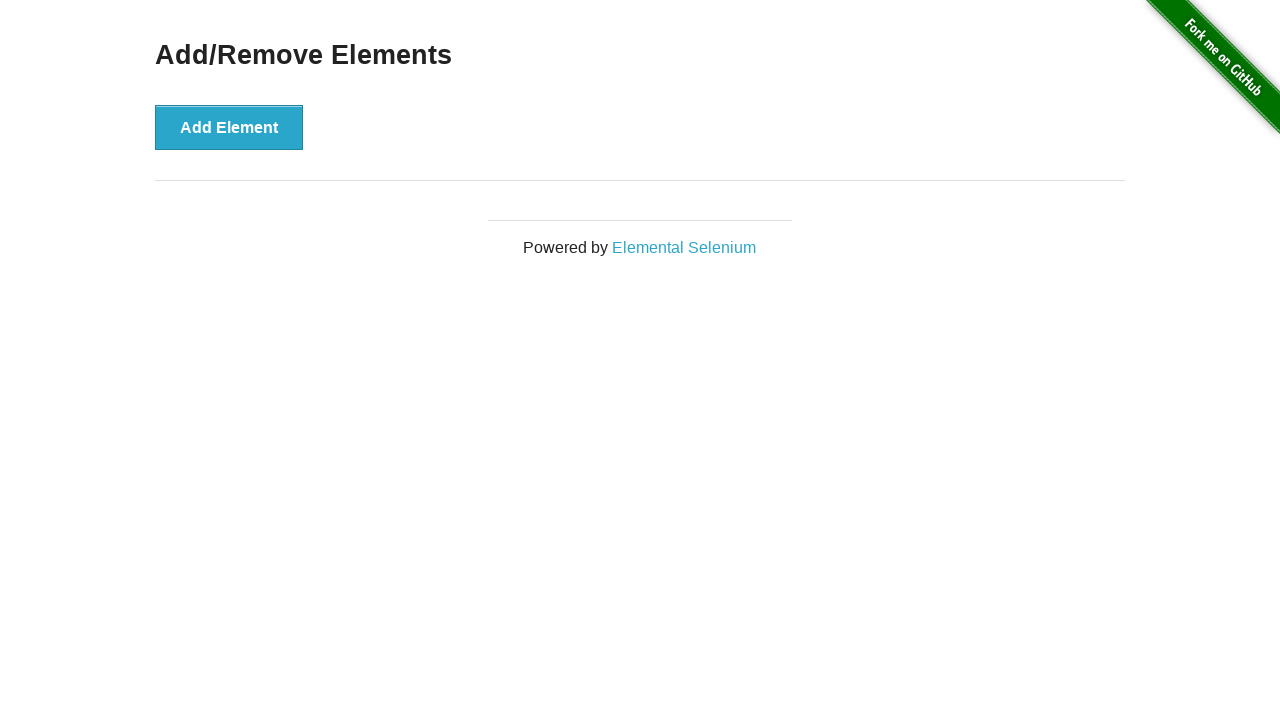